Navigates to python.org and extracts text and attributes from various page elements using different selector strategies

Starting URL: https://python.org

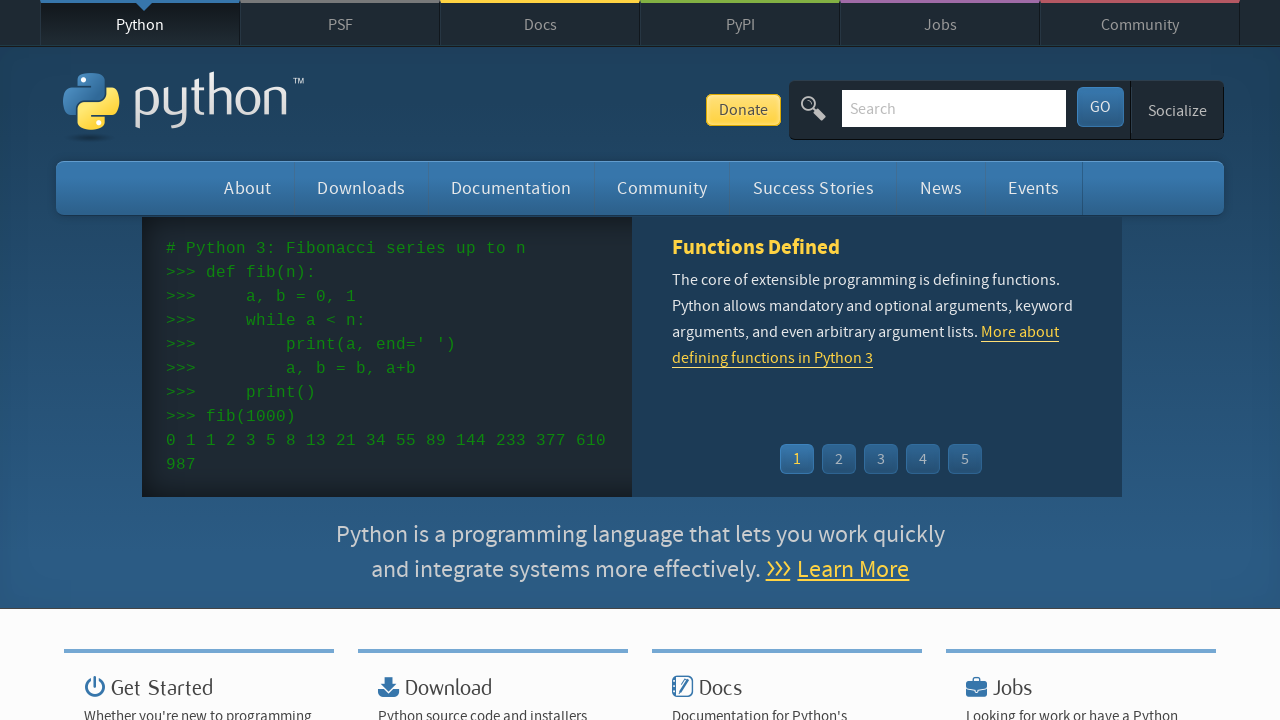

Navigated to https://python.org
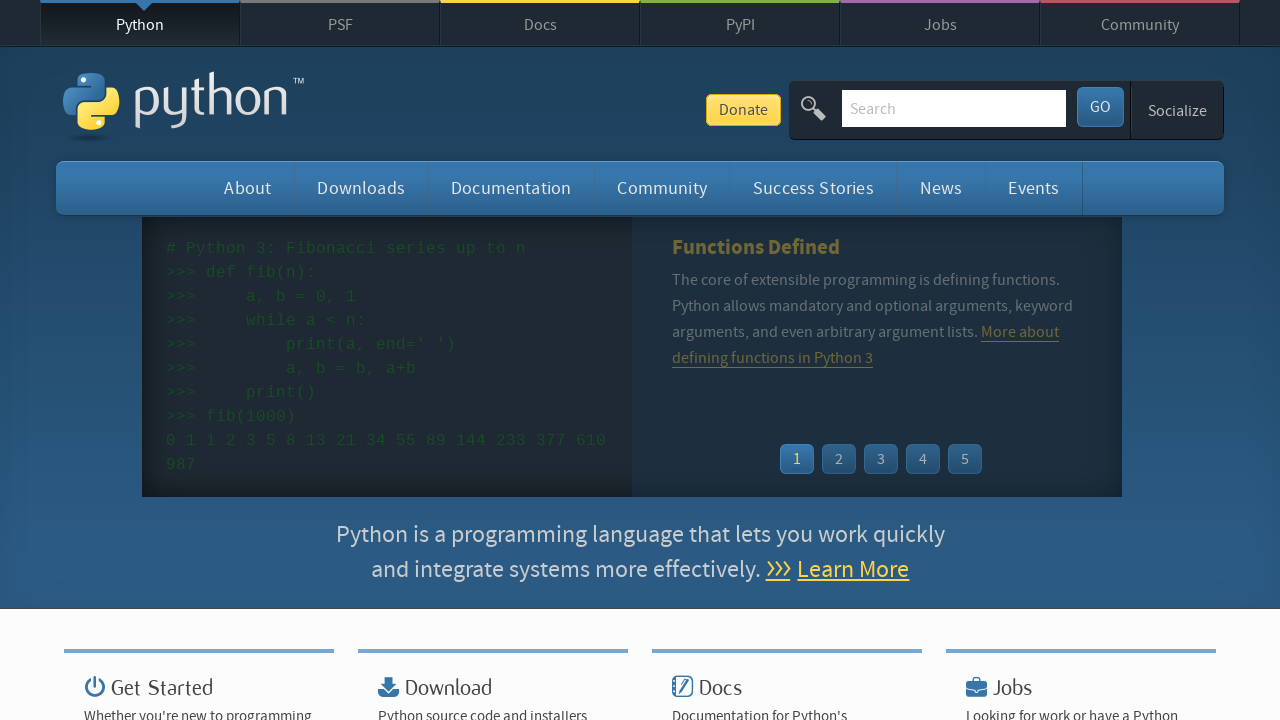

Located introduction section
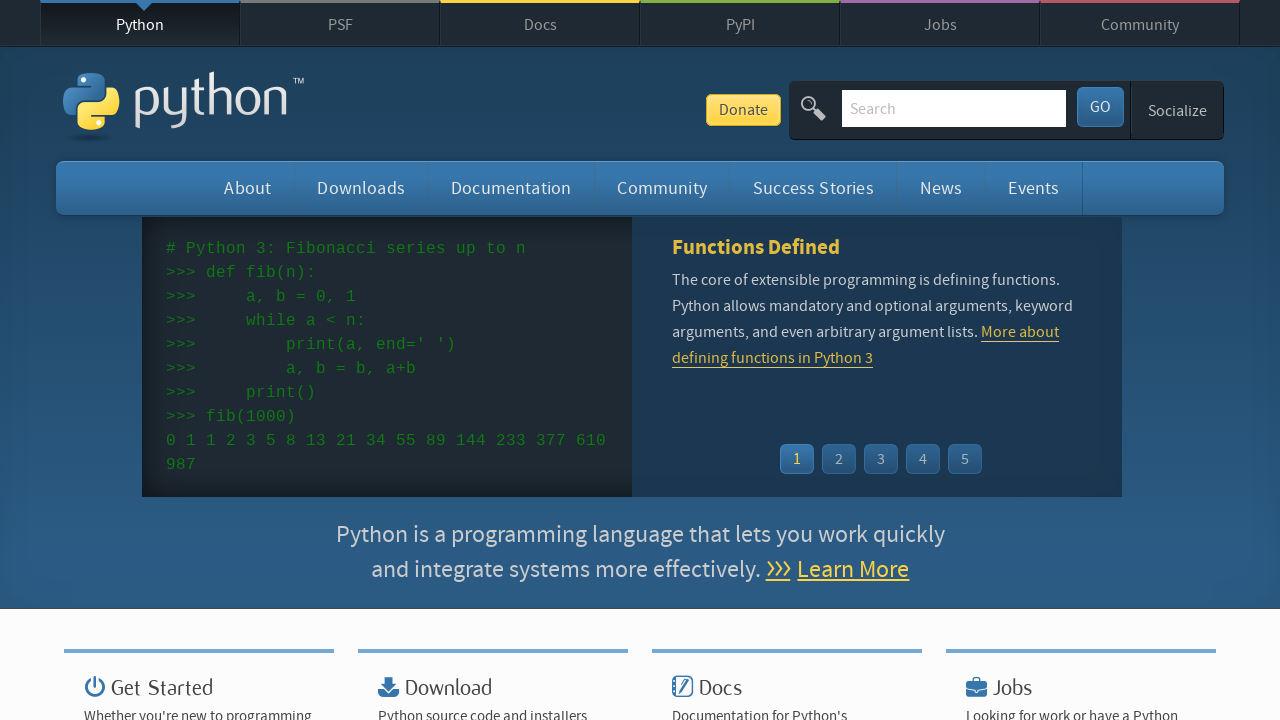

Extracted text content from introduction section
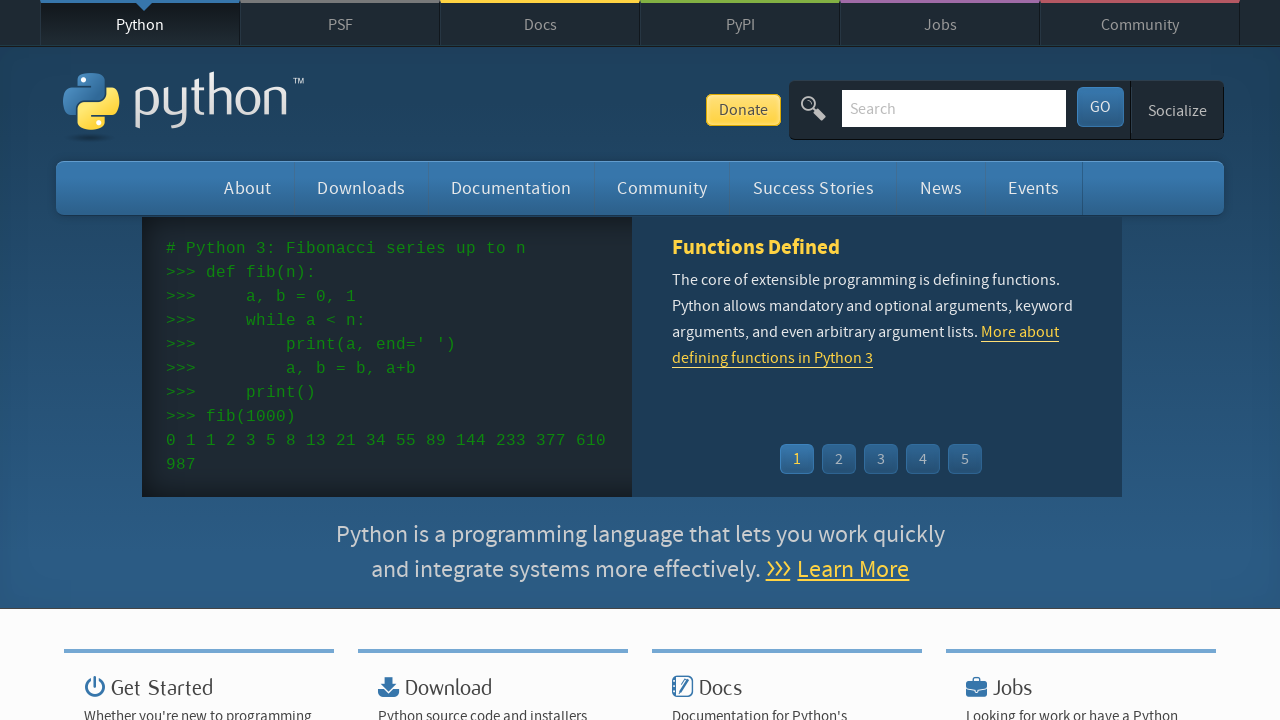

Located search bar input field
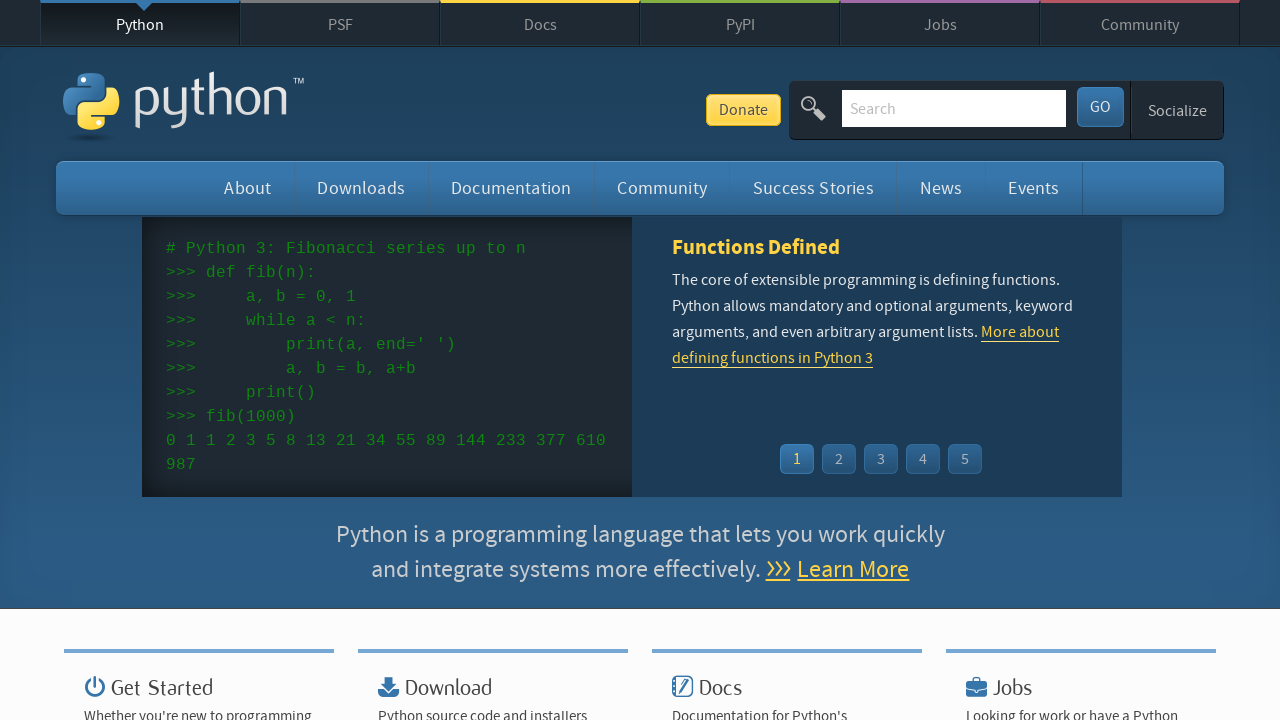

Retrieved placeholder attribute from search bar
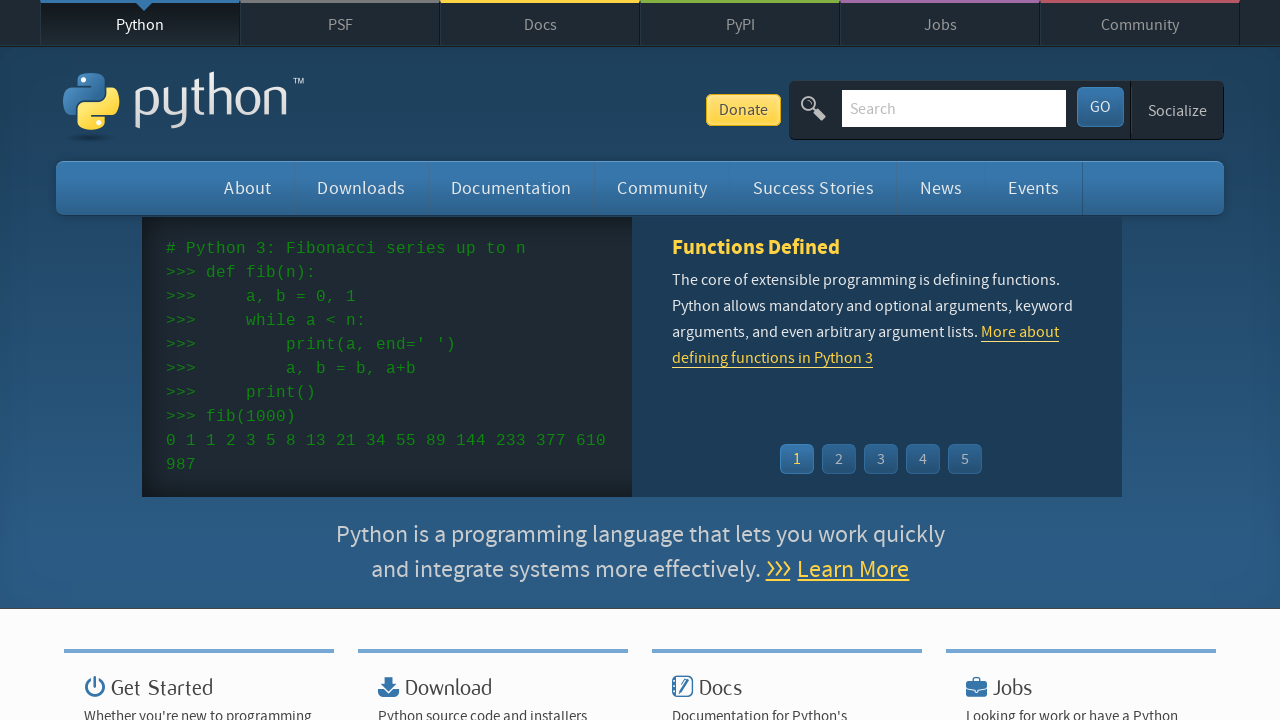

Located documentation link using CSS selector
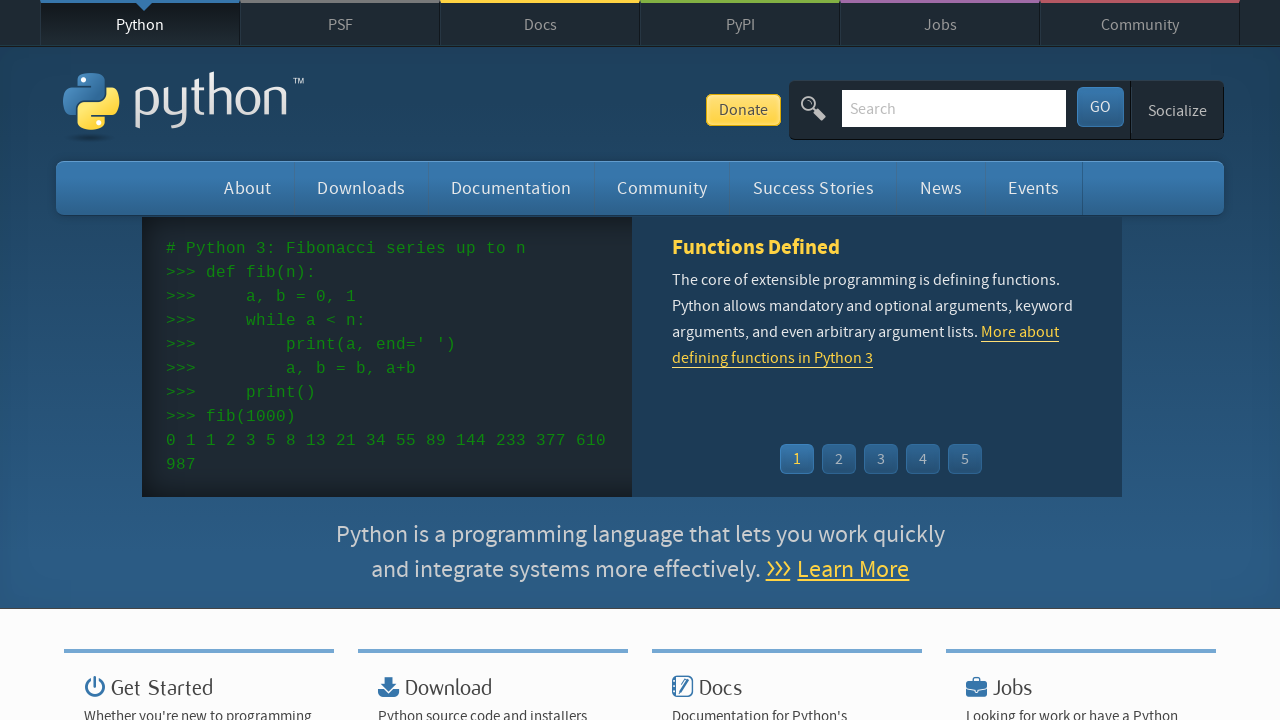

Retrieved href attribute from documentation link
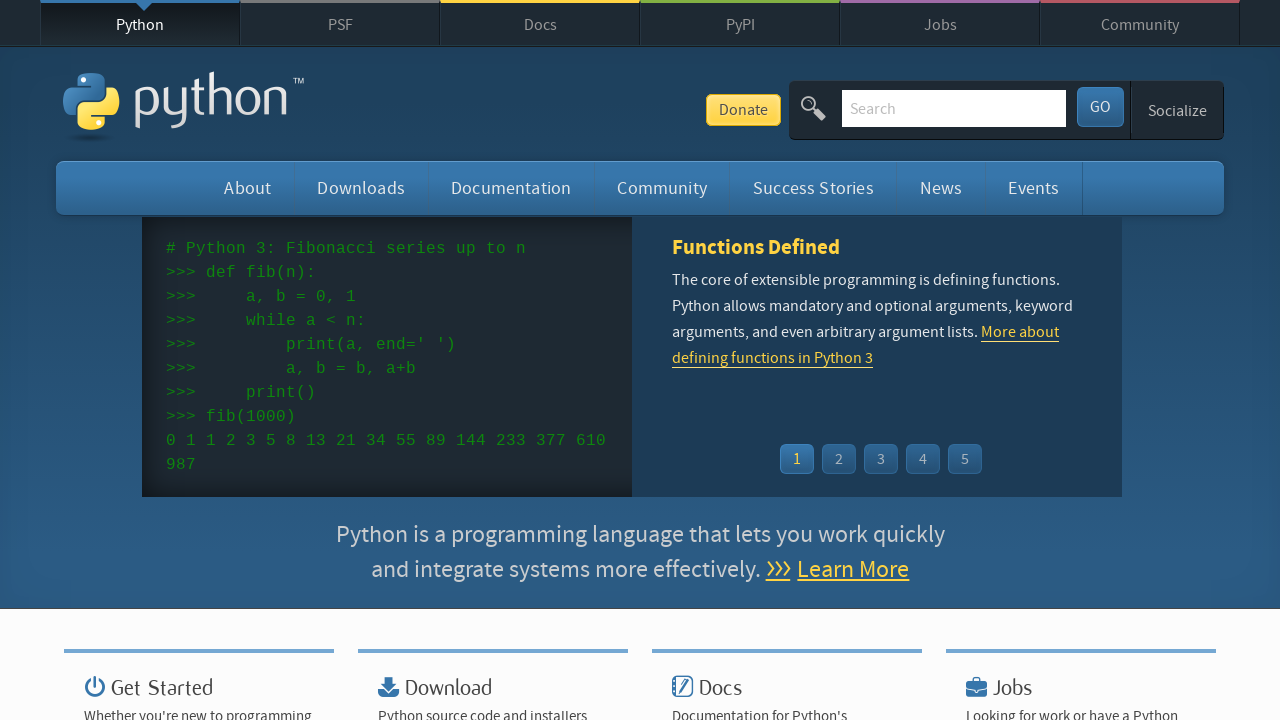

Extracted text content from documentation link
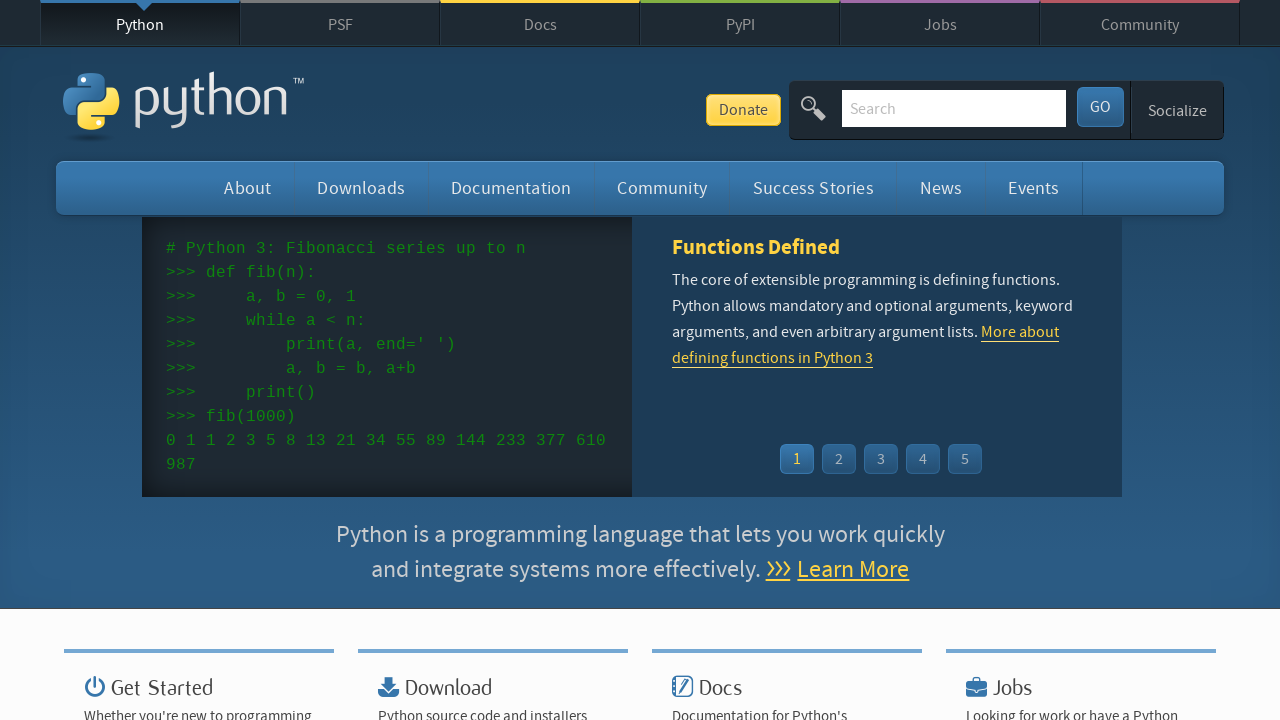

Located submit bug link using XPath selector
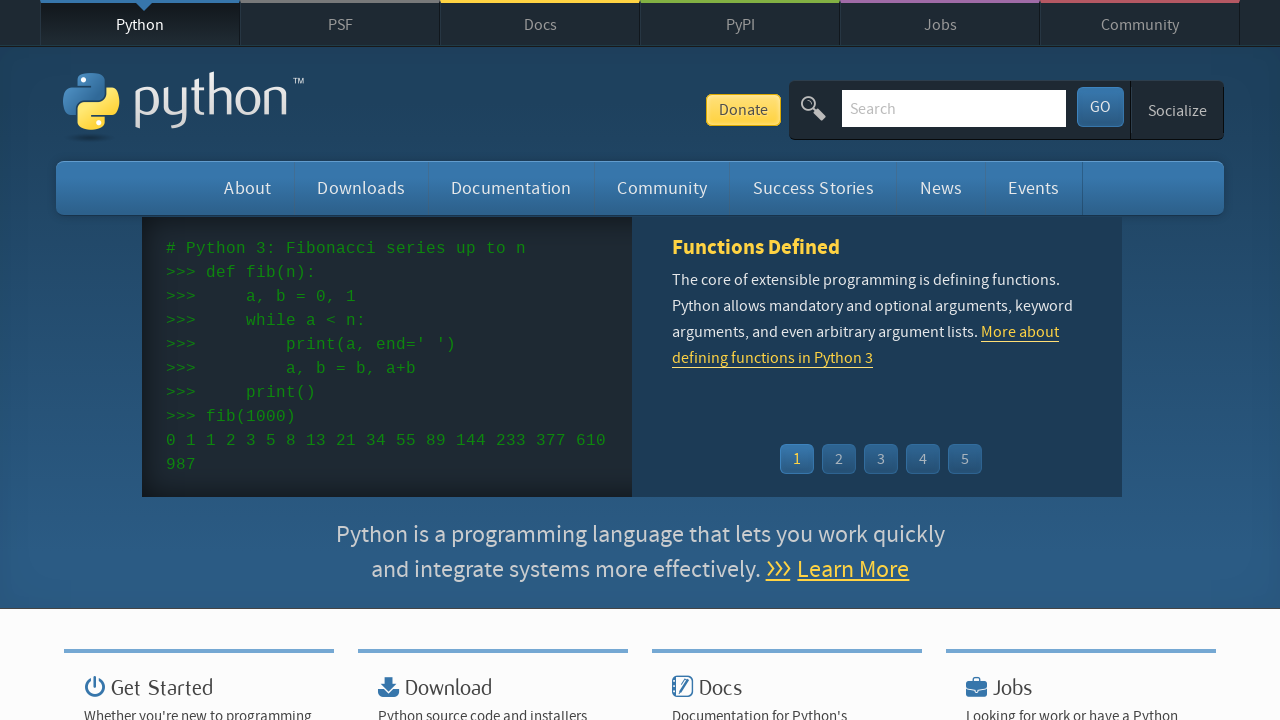

Extracted text content from submit bug link
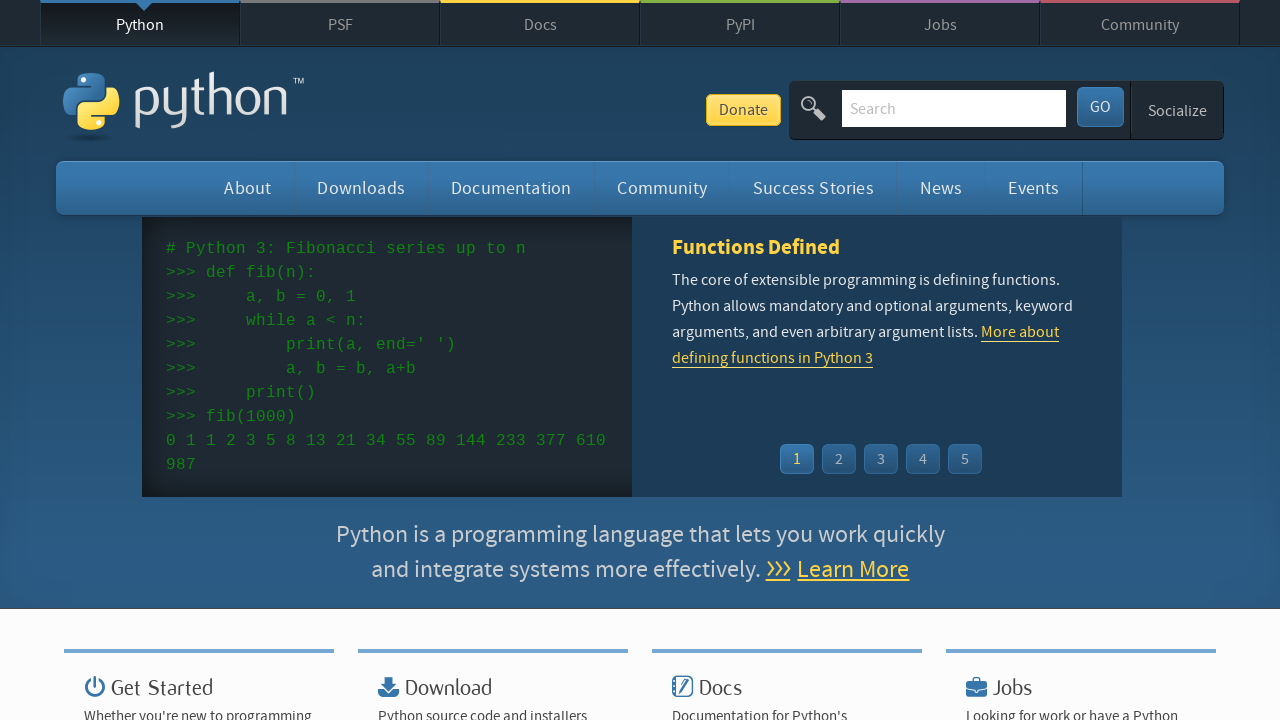

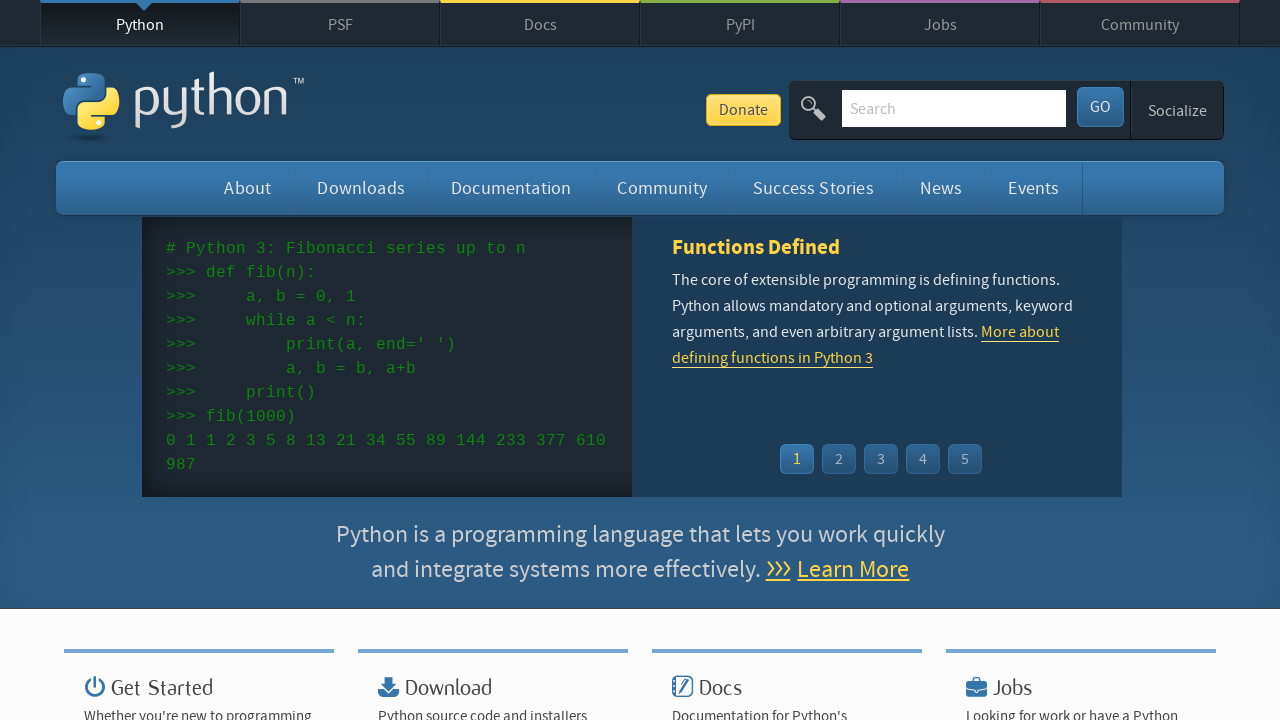